Tests multi-window handling by clicking a button that opens a new window, switching to the new window to click a link, and then switching back to the original window.

Starting URL: https://skpatro.github.io/demo/links/

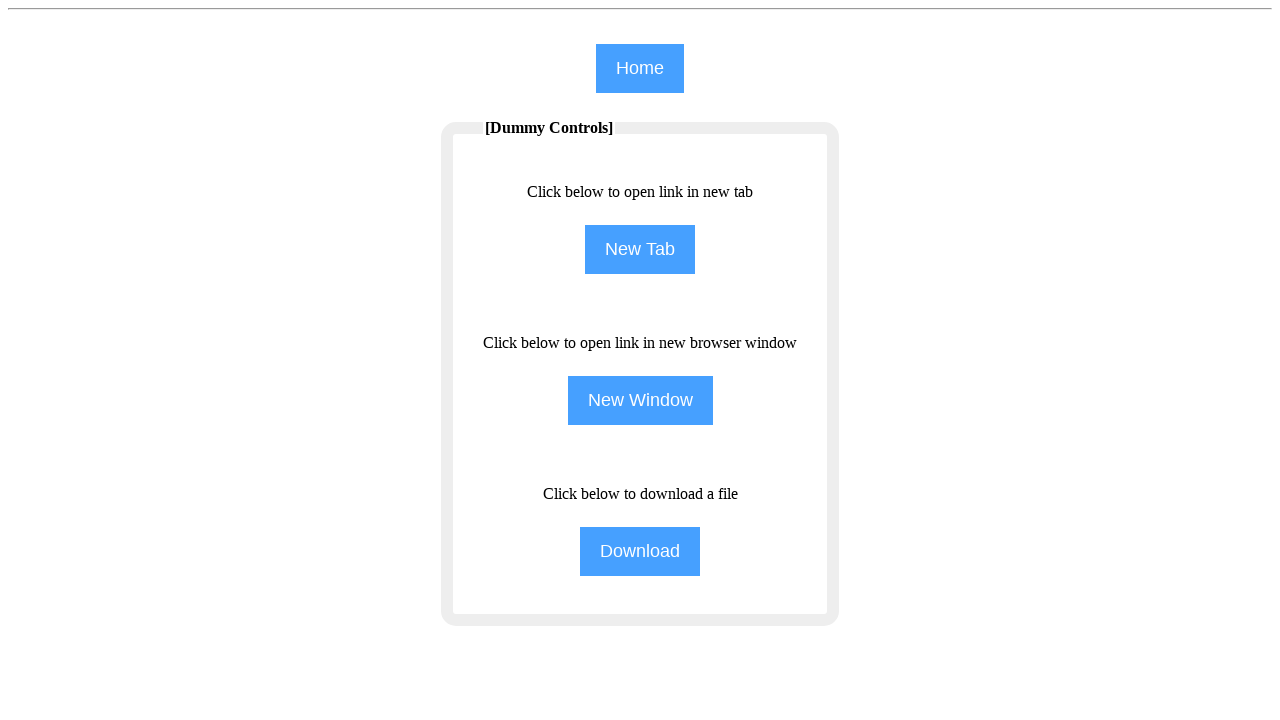

Clicked second button with class 'btn' to open new window at (640, 250) on (//input[@class='btn'])[2]
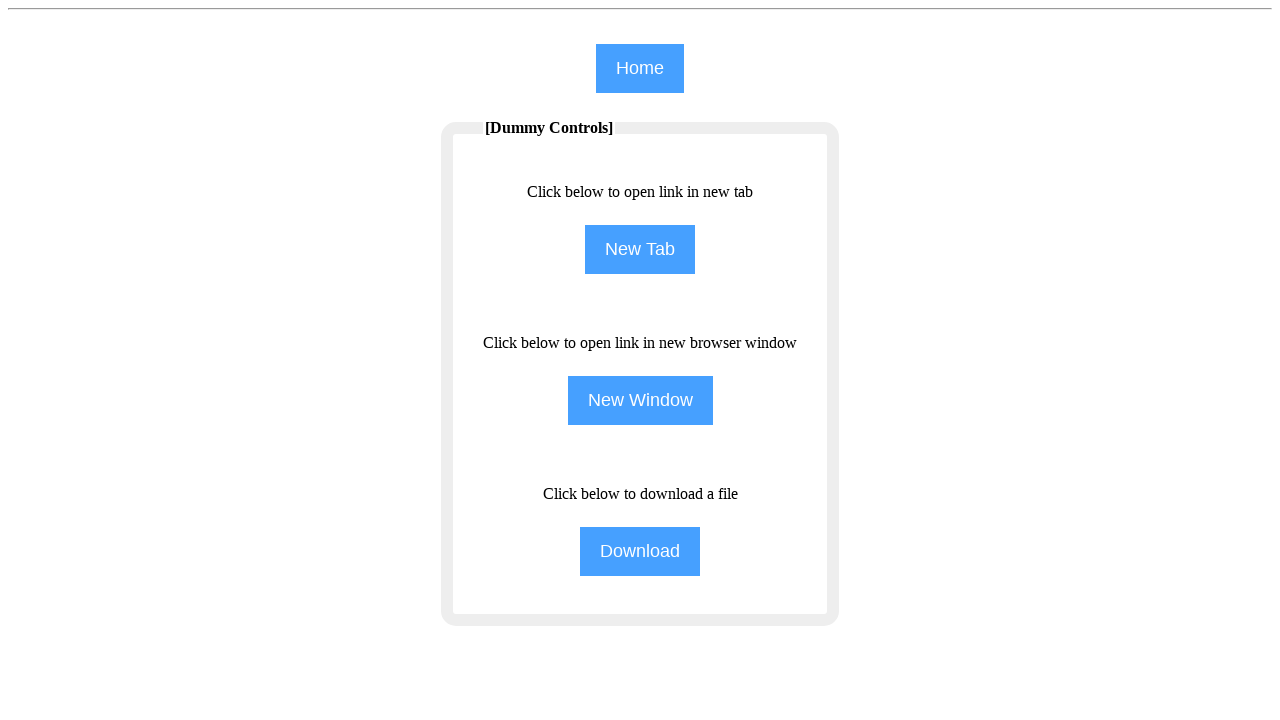

Retrieved new page object from context
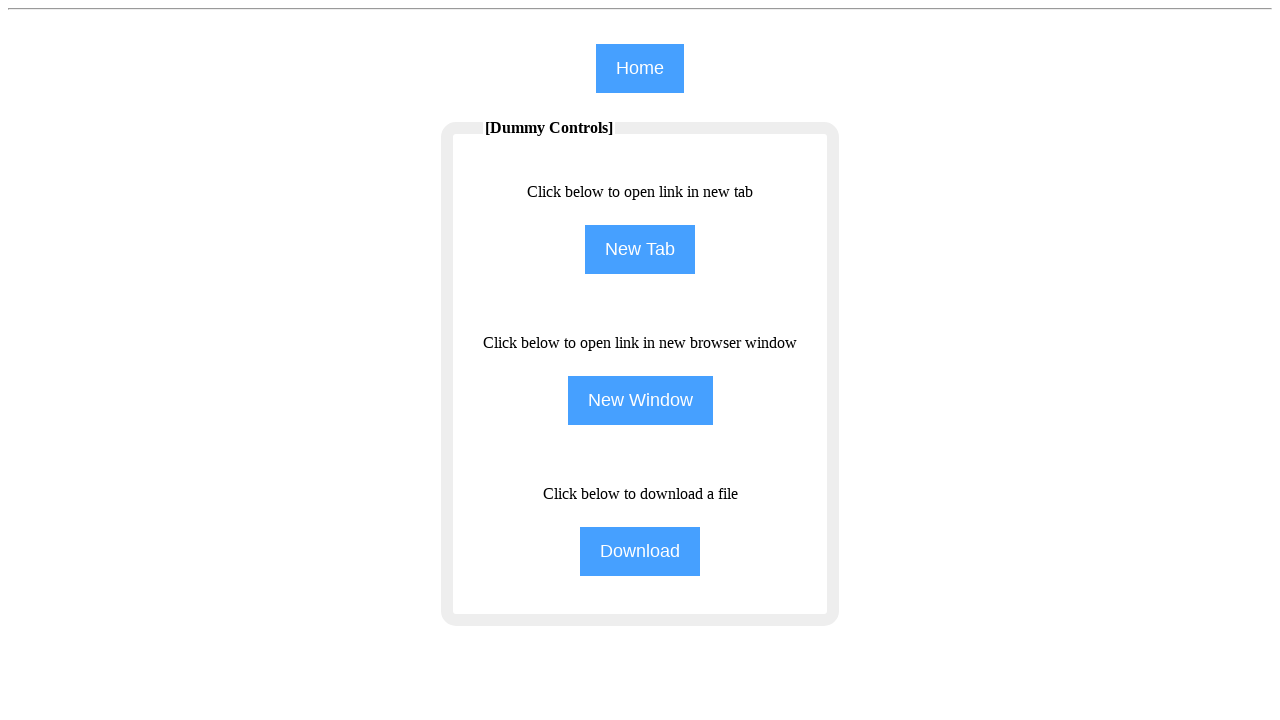

New page finished loading
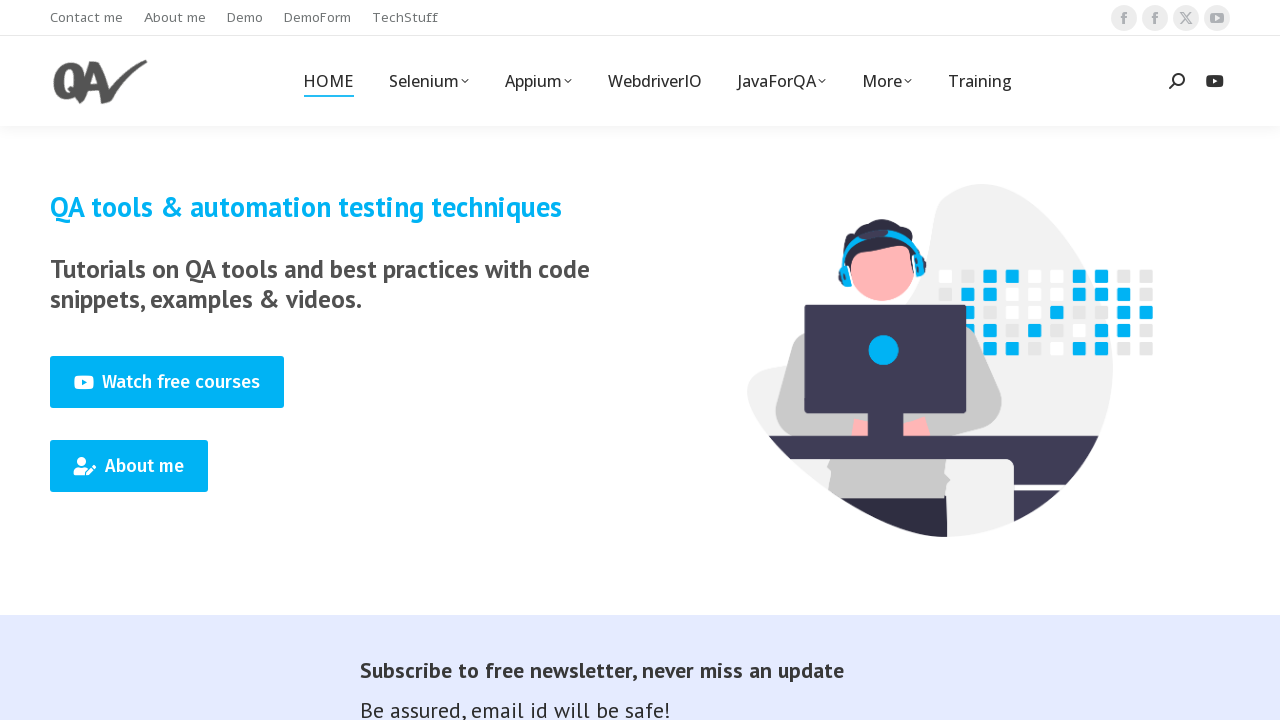

Clicked 10th link with data-level='1' on new page at (782, 81) on (//a[@data-level='1'])[10]
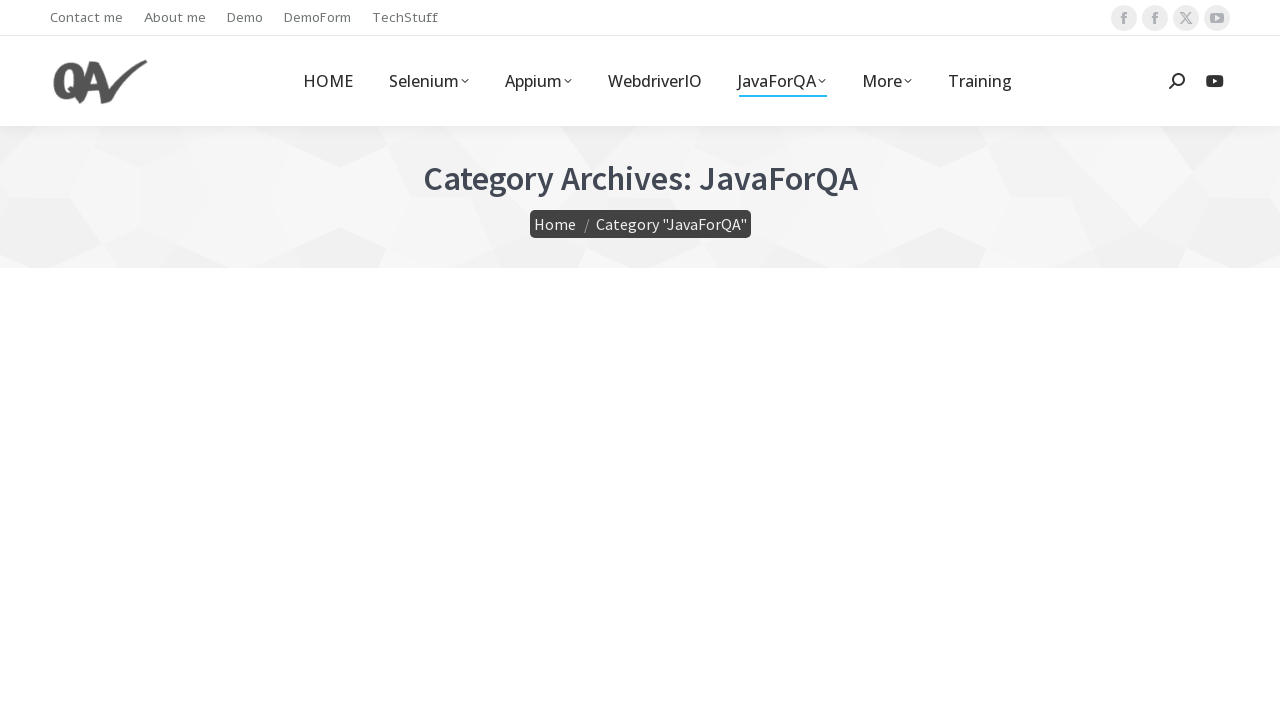

Switched focus back to original window
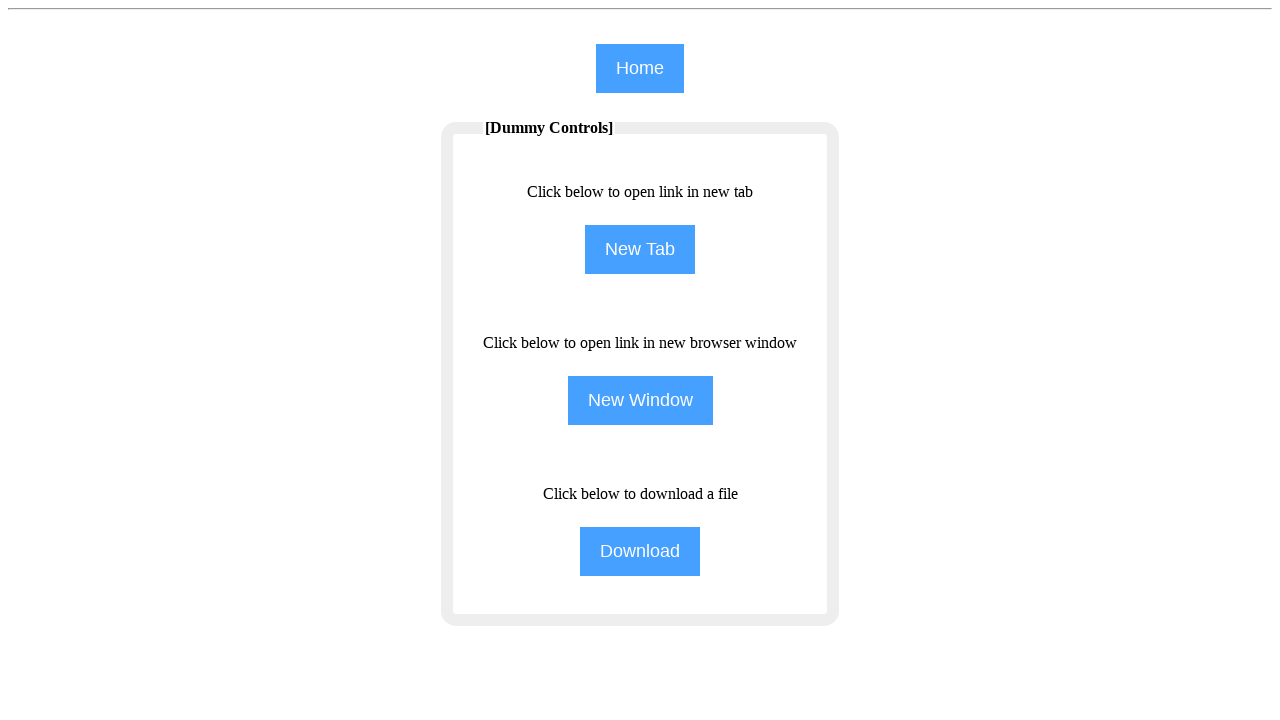

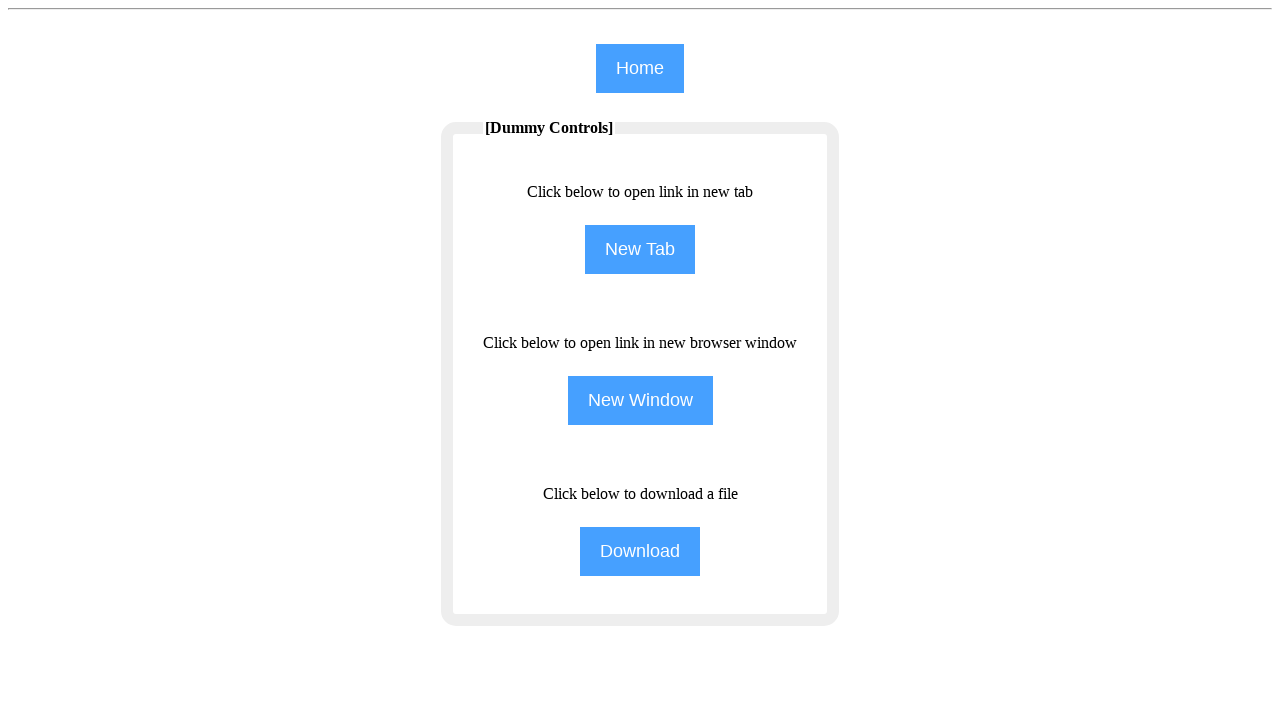